Tests all menu category links by hovering over menu items to reveal submenus and checking that each link is not broken

Starting URL: https://www.mizu.com

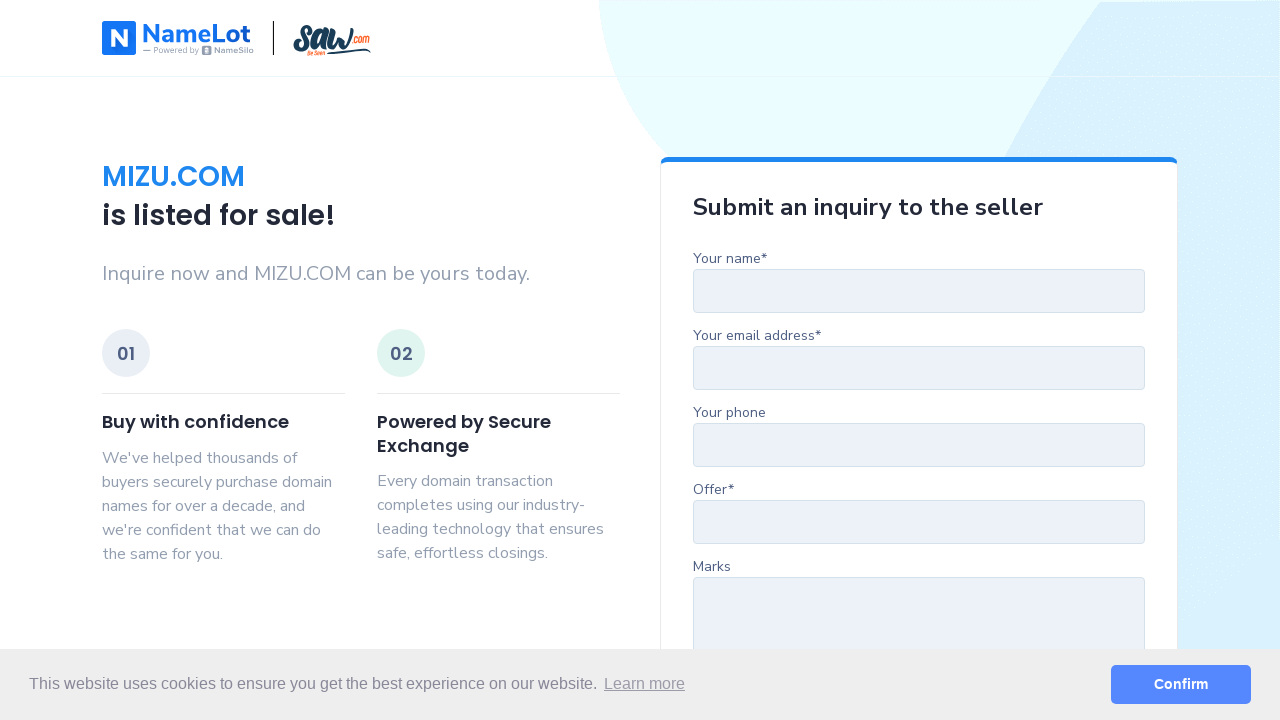

Navigated to https://www.mizu.com
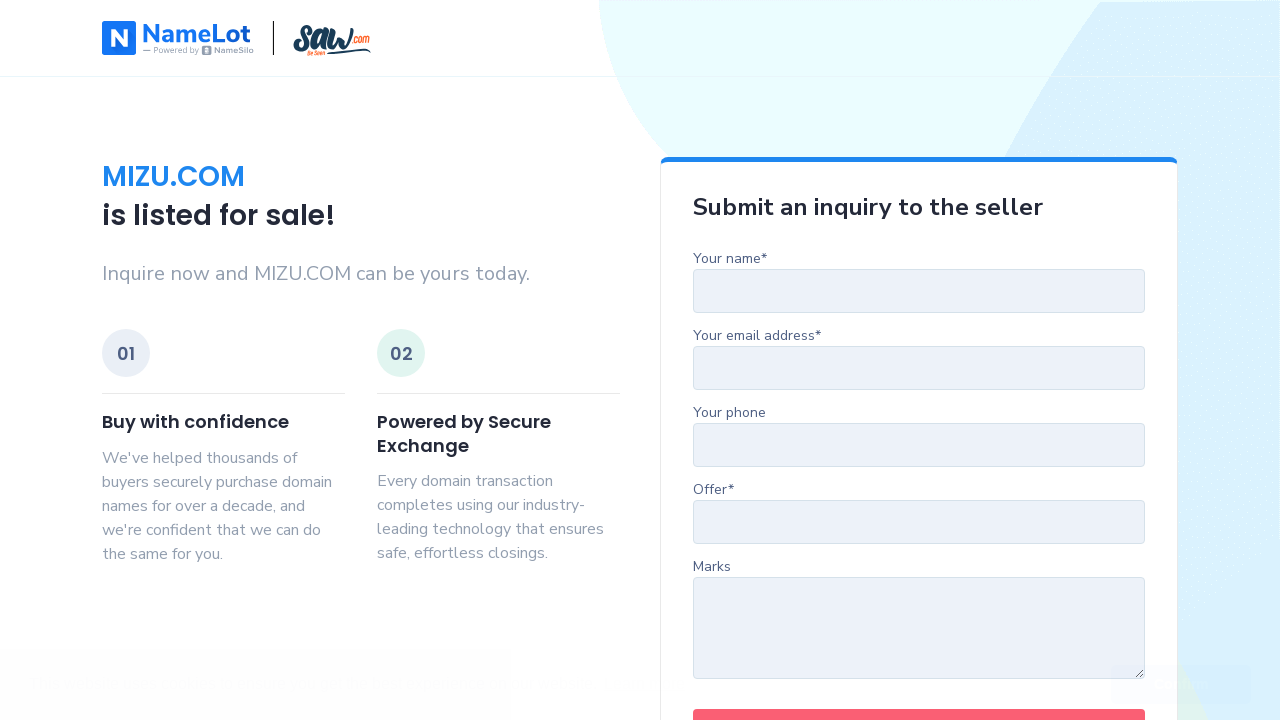

Waited 1 second for page to settle on [data-testid='close-popup'], .popup-close, .modal-close, button:has-text('Close'
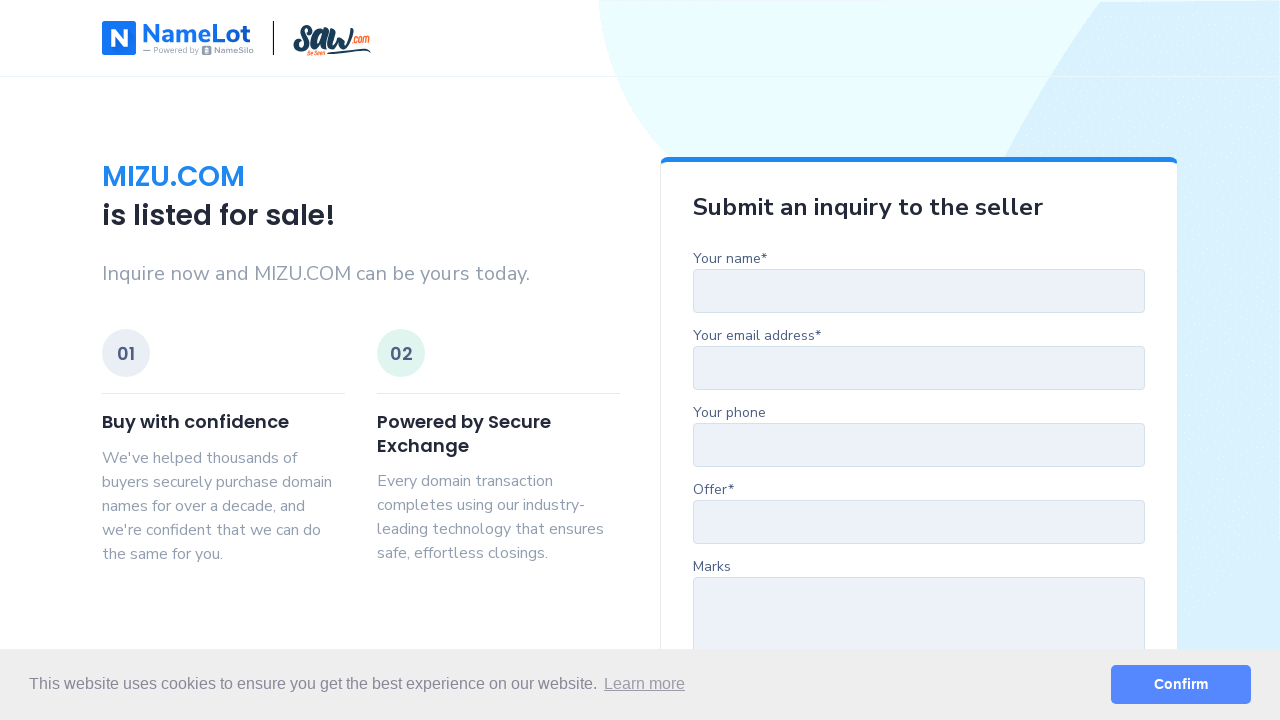

Located 0 main menu items
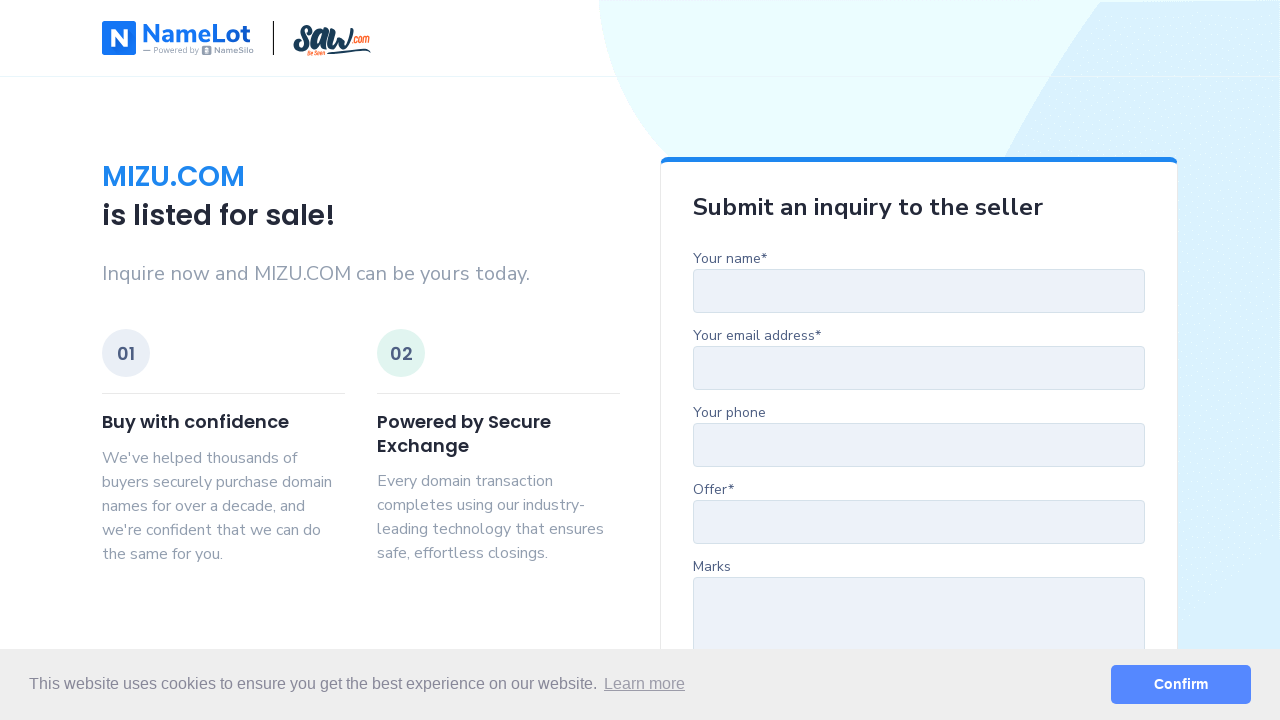

Collected 0 total links from navigation and menu areas
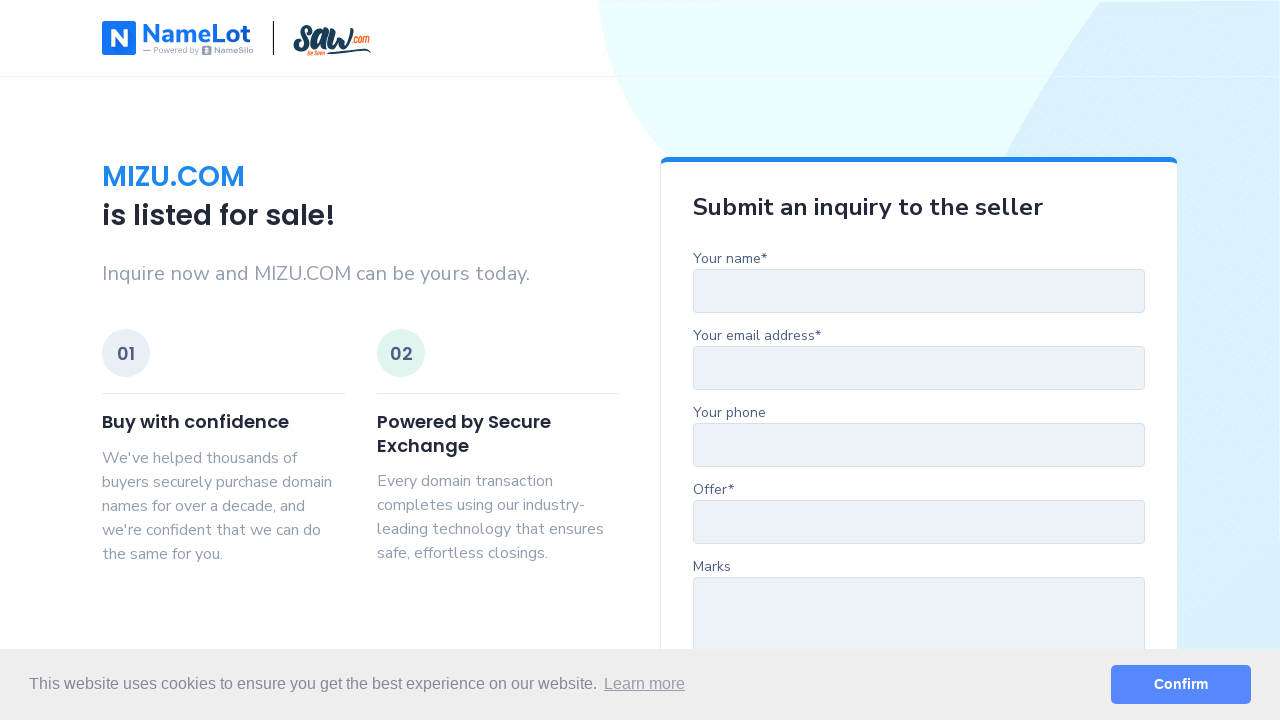

Extracted and normalized 0 unique URLs from menu links
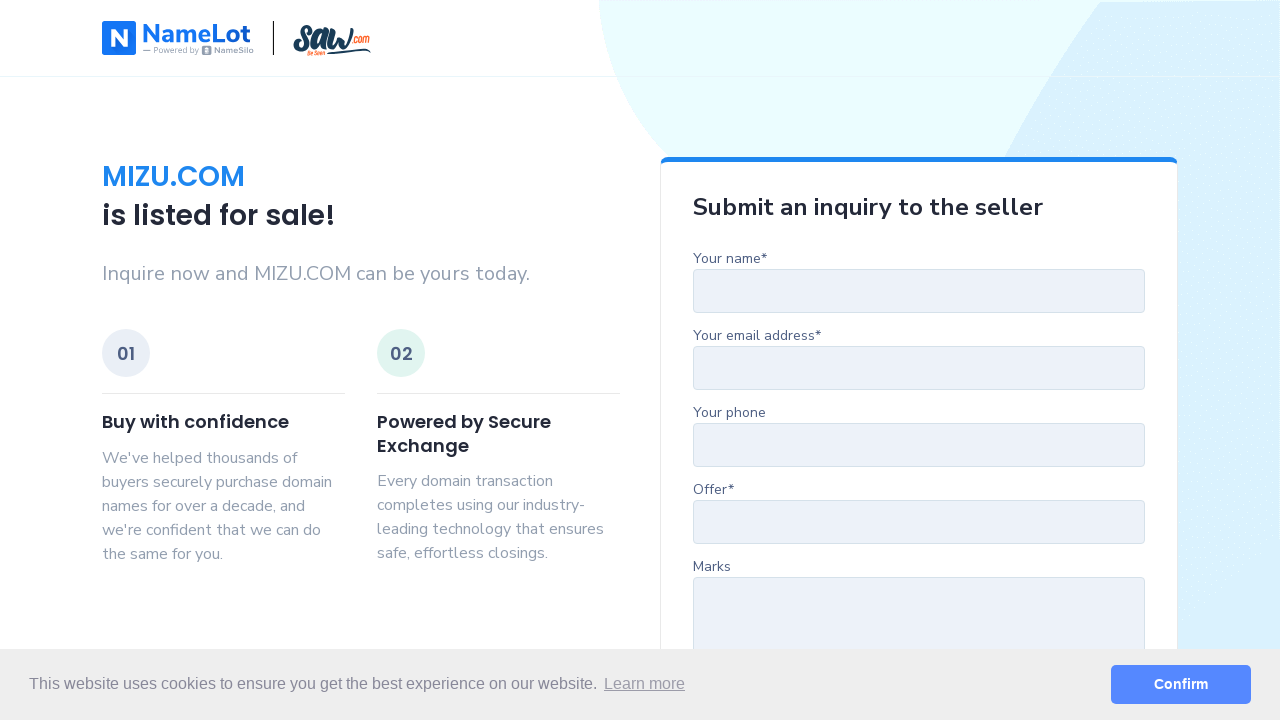

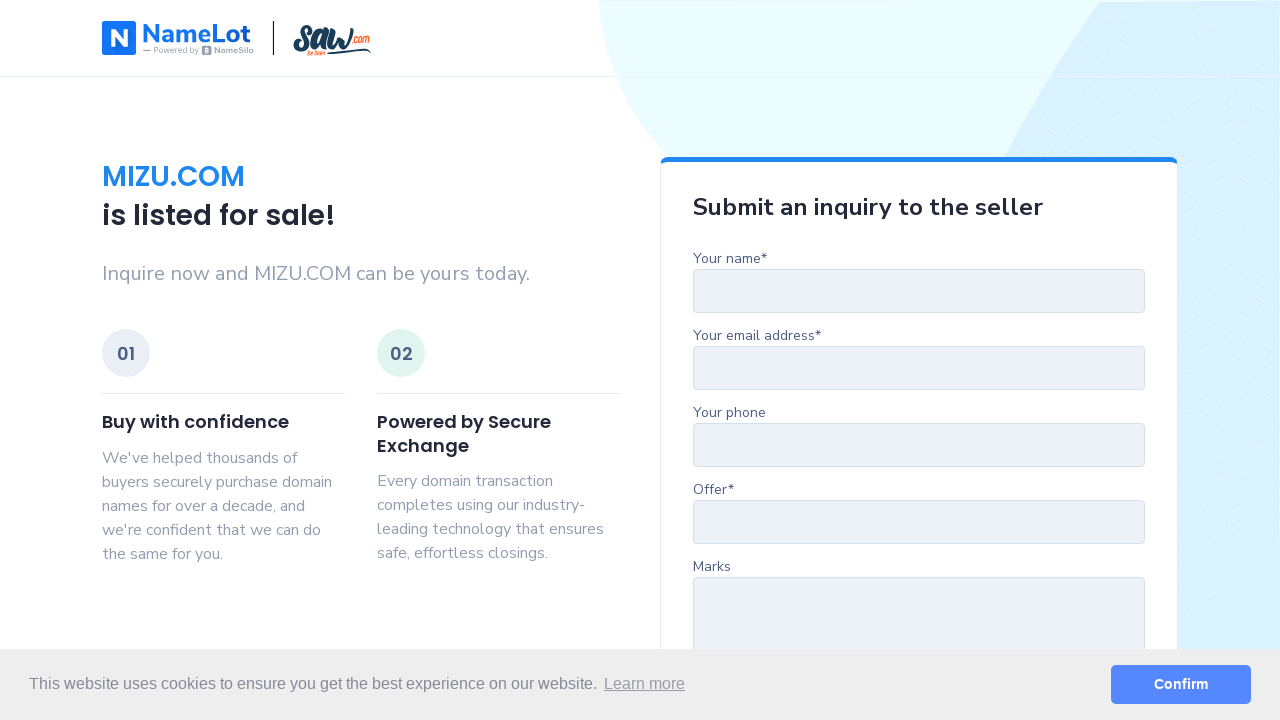